Opens the OpenWeatherMap guide page and verifies the URL contains 'openweathermap'

Starting URL: https://openweathermap.org/guide/

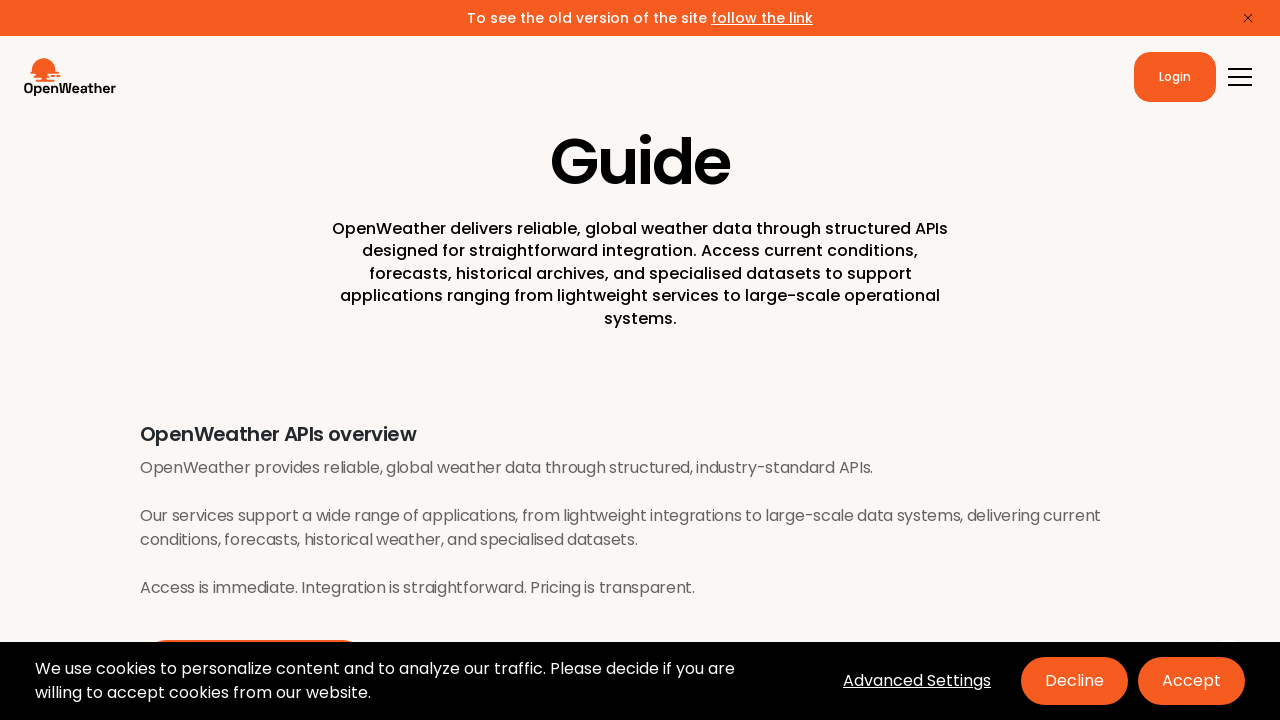

Navigated to OpenWeatherMap guide page
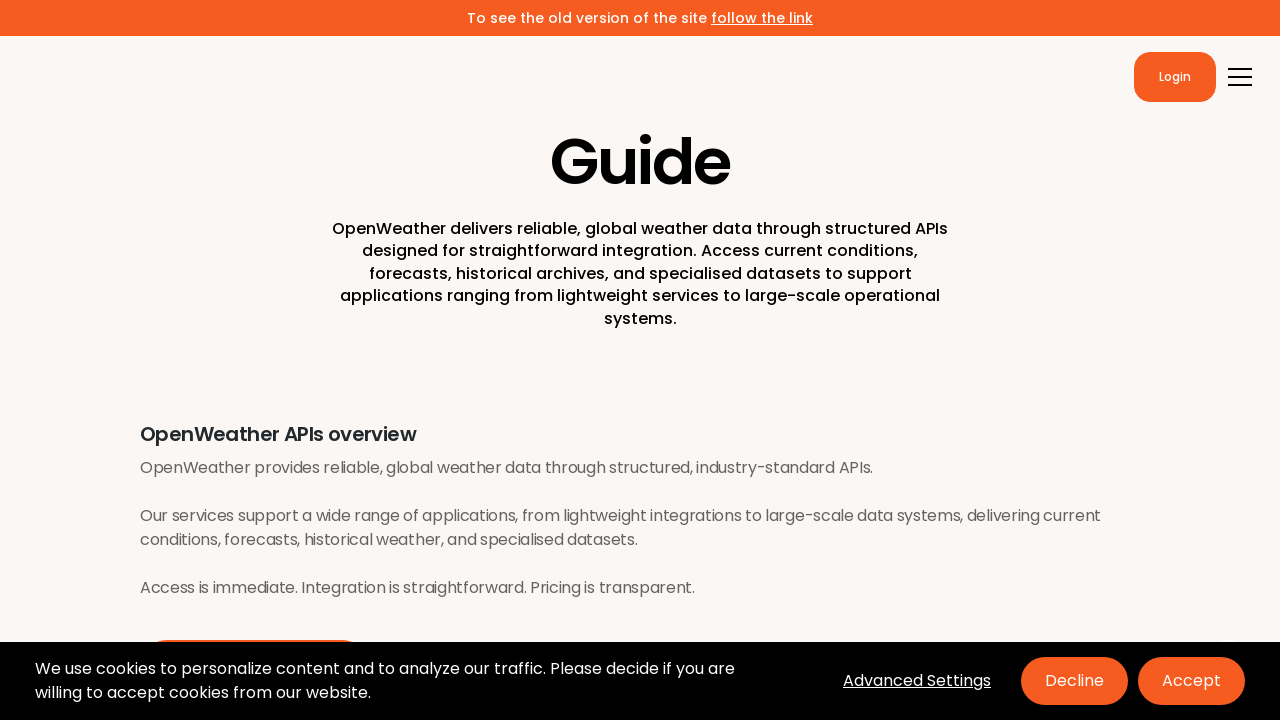

Verified URL contains 'openweathermap'
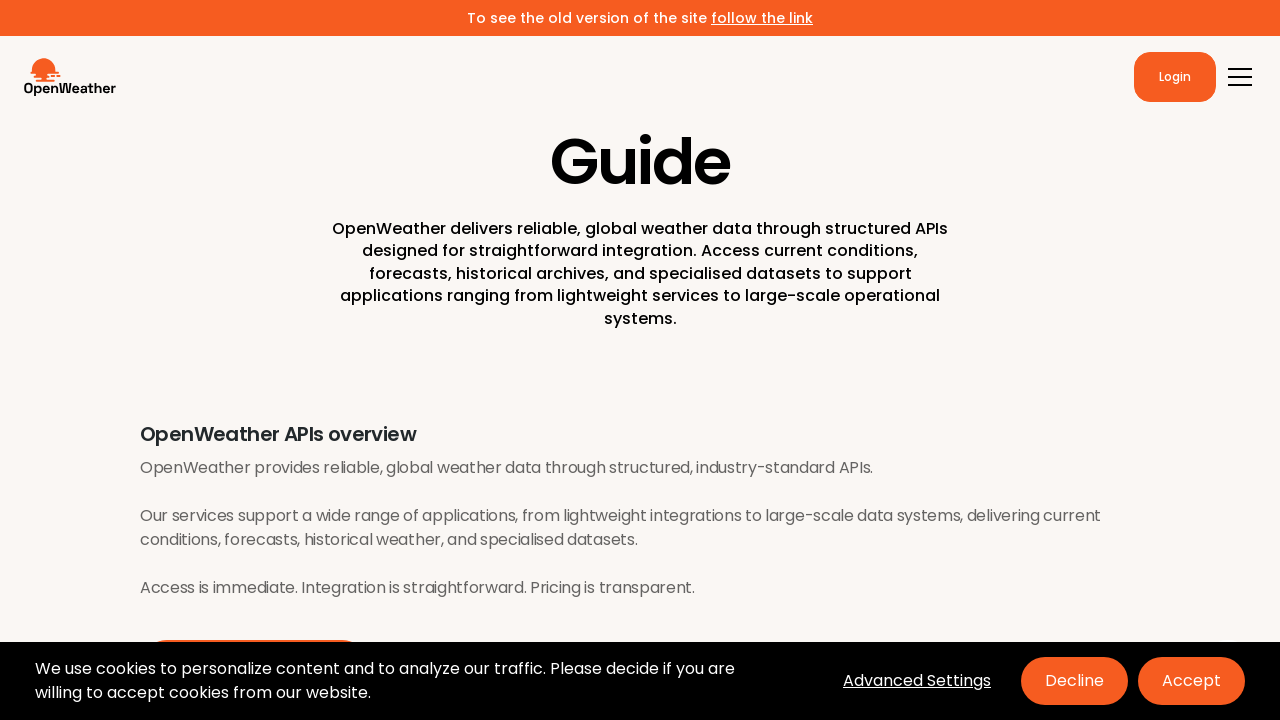

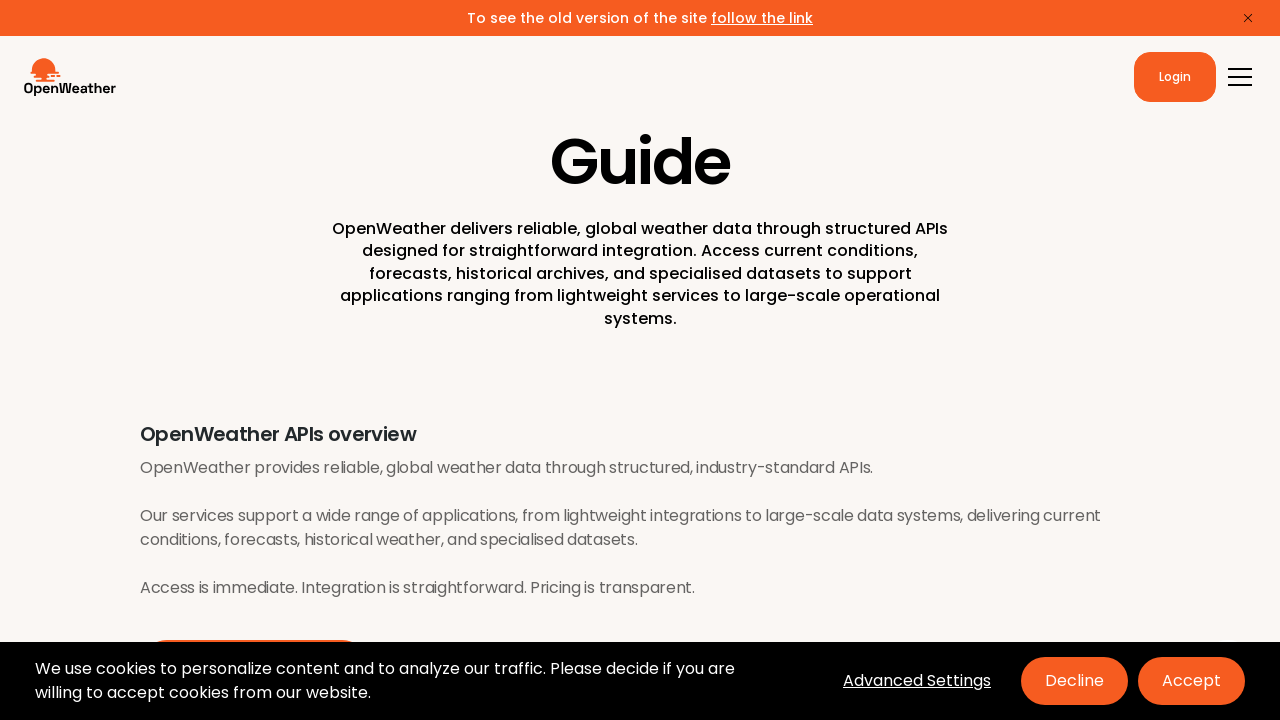